Tests passenger selection dropdown using soft assertions to check initial state and final state after incrementing counts

Starting URL: https://rahulshettyacademy.com/dropdownsPractise/

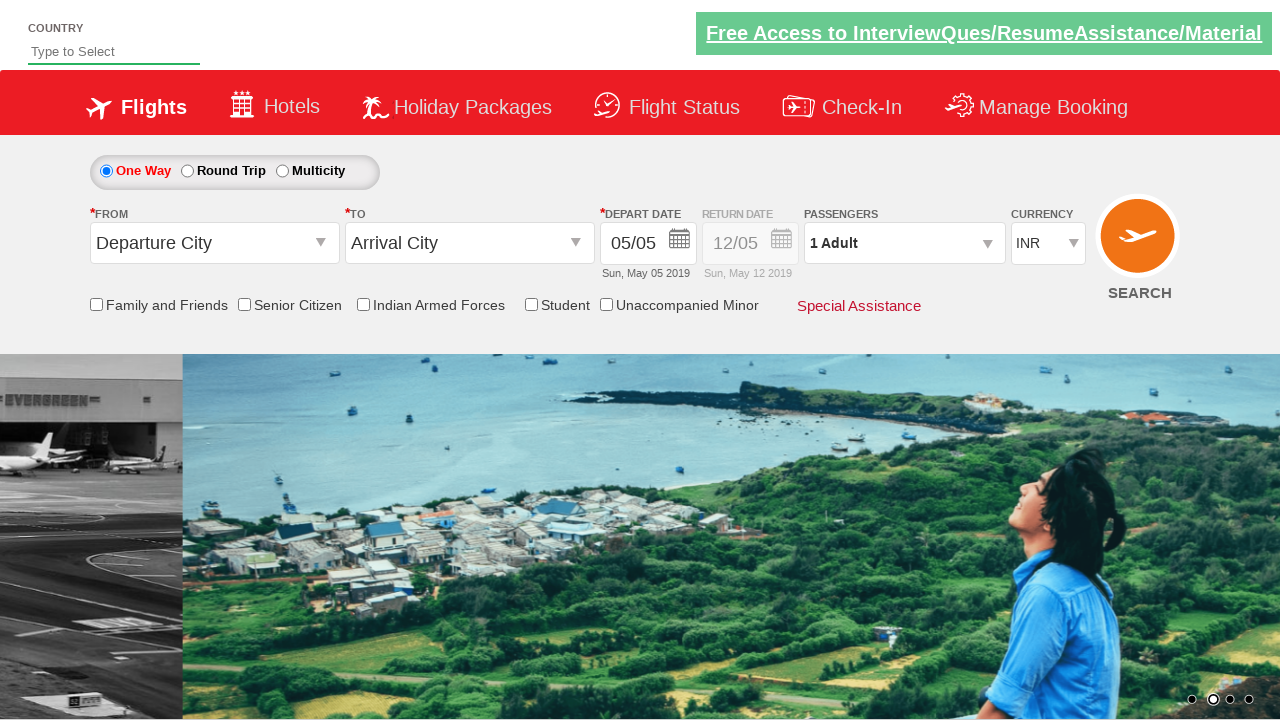

Navigated to passenger selection dropdown practice page
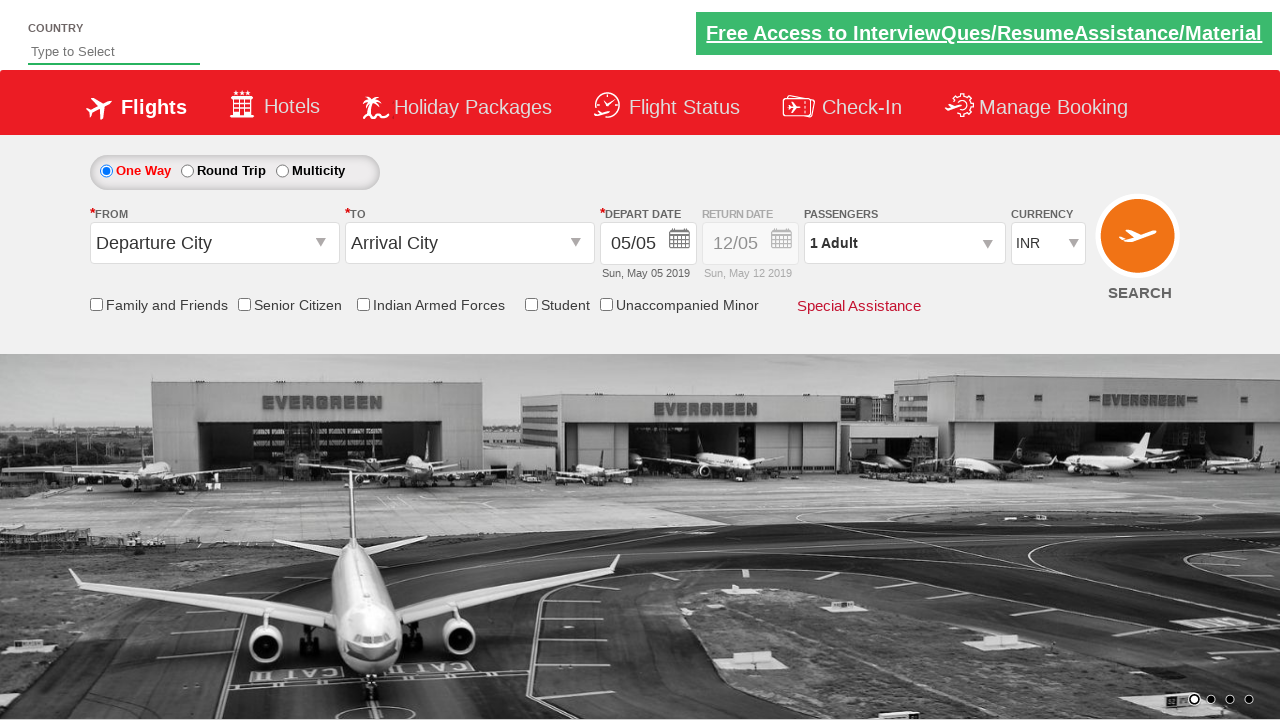

Retrieved initial passenger info text: 1 Adult
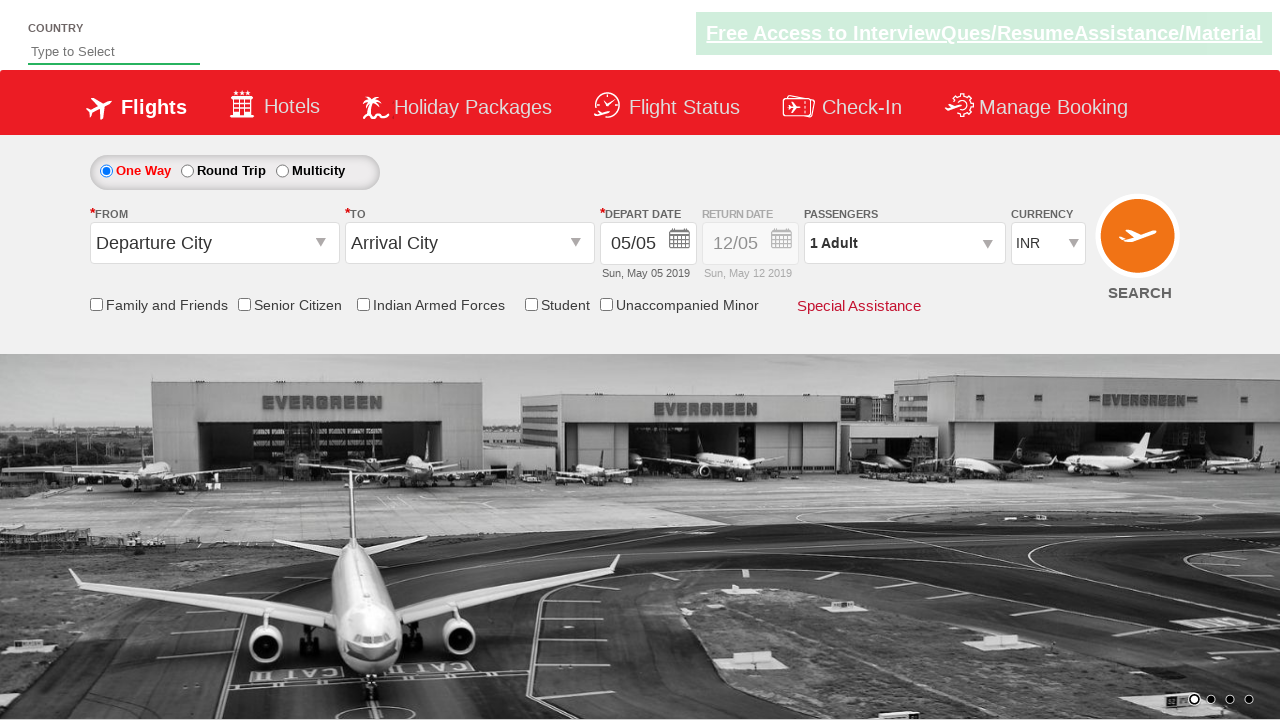

Clicked passenger info dropdown to open it at (904, 243) on #divpaxinfo
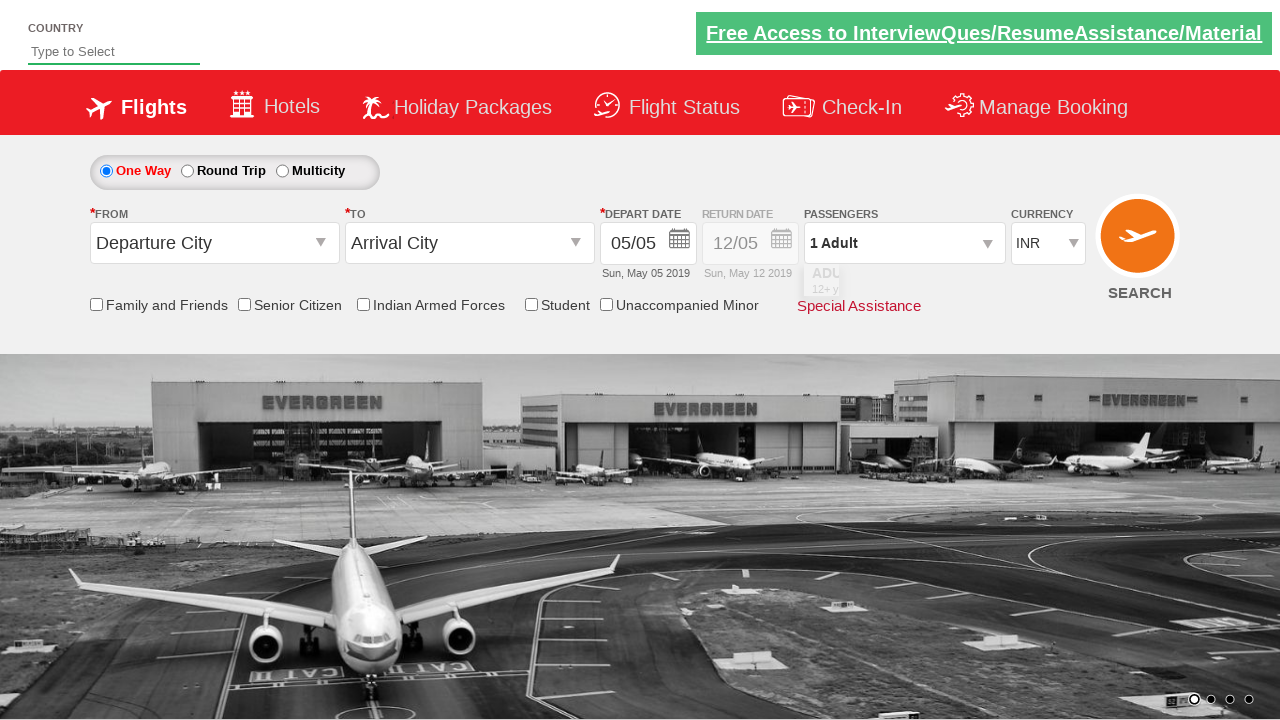

Incremented adult count (click 1 of 3) at (982, 288) on #hrefIncAdt
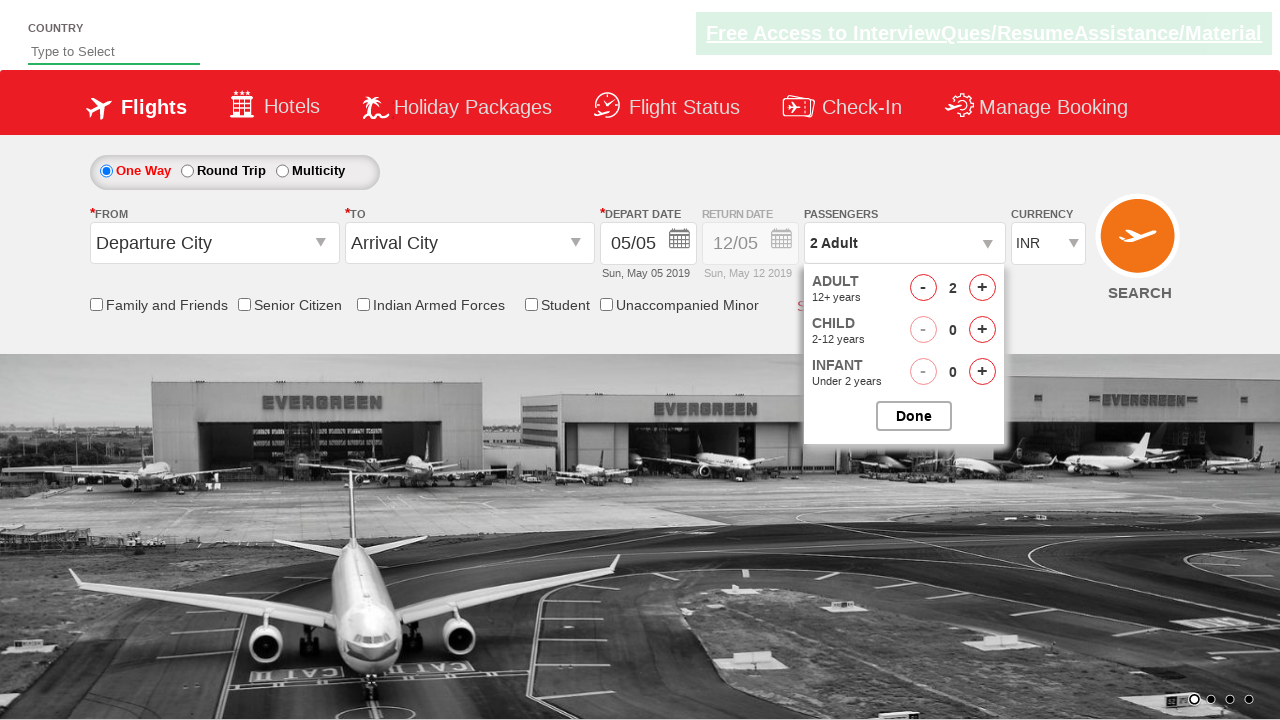

Incremented adult count (click 2 of 3) at (982, 288) on #hrefIncAdt
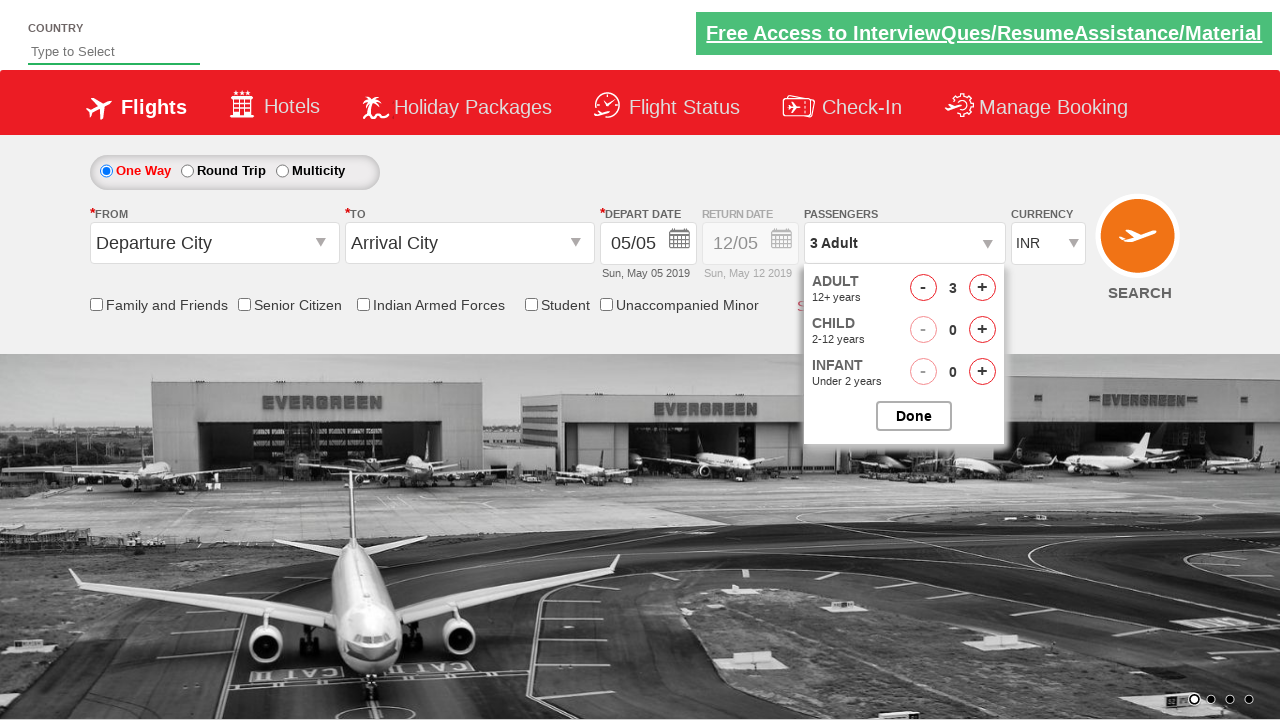

Incremented adult count (click 3 of 3) at (982, 288) on #hrefIncAdt
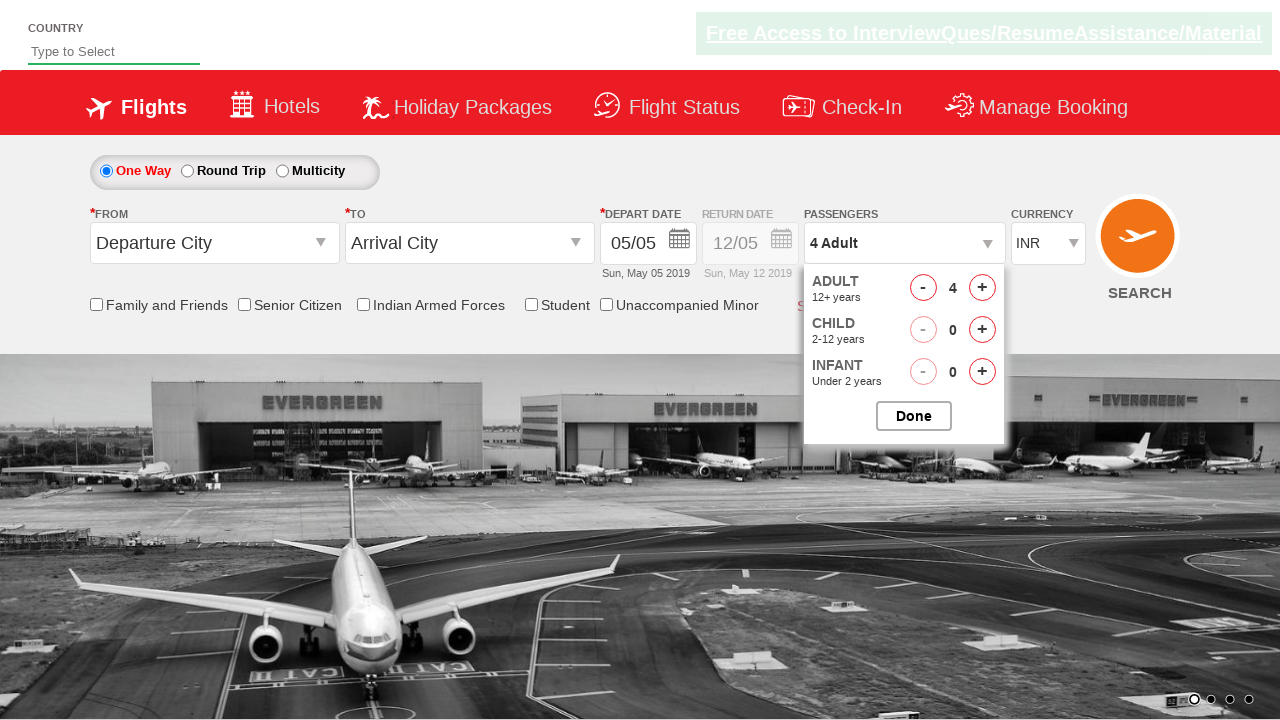

Incremented child count (click 1 of 2) at (982, 330) on #hrefIncChd
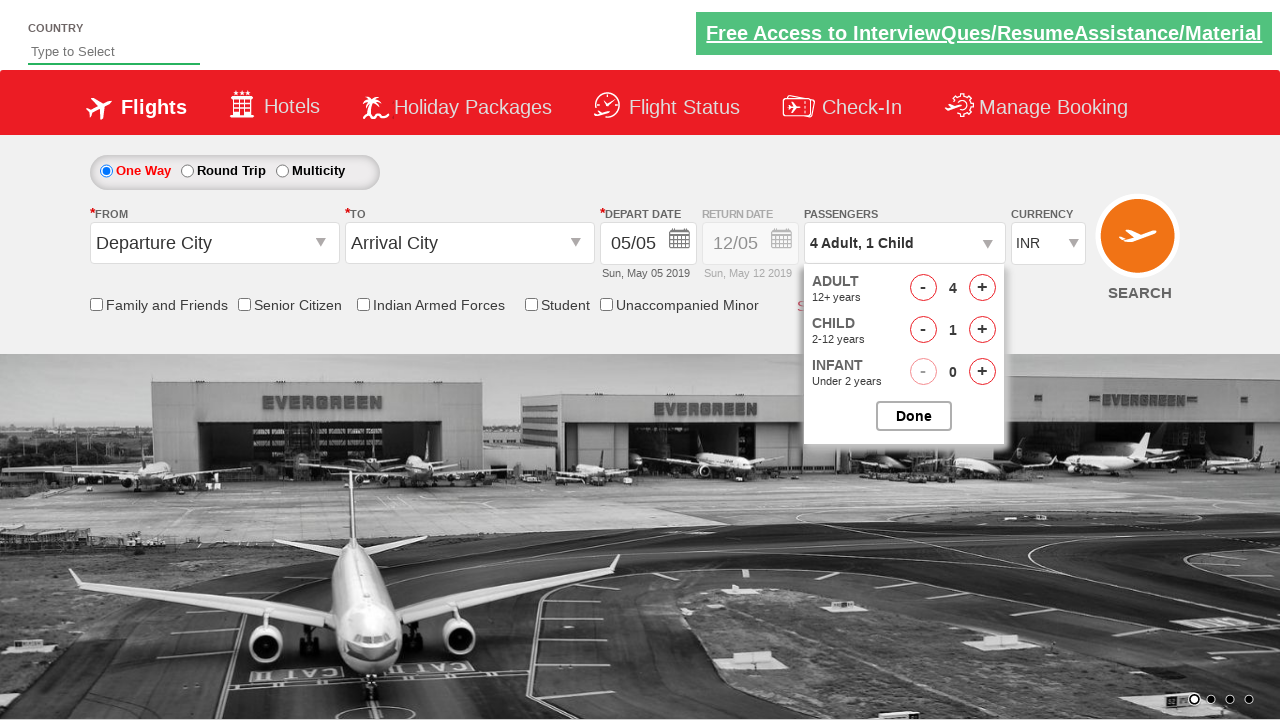

Incremented child count (click 2 of 2) at (982, 330) on #hrefIncChd
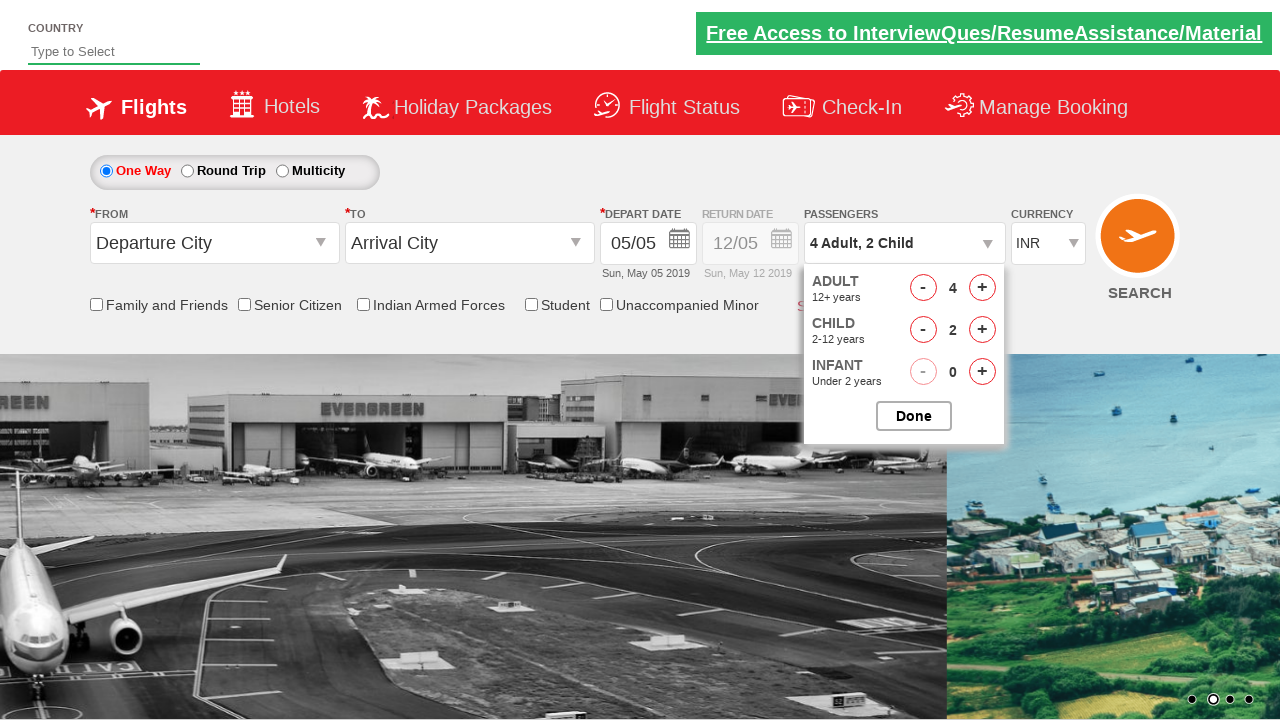

Incremented infant count (click 1 of 2) at (982, 372) on #hrefIncInf
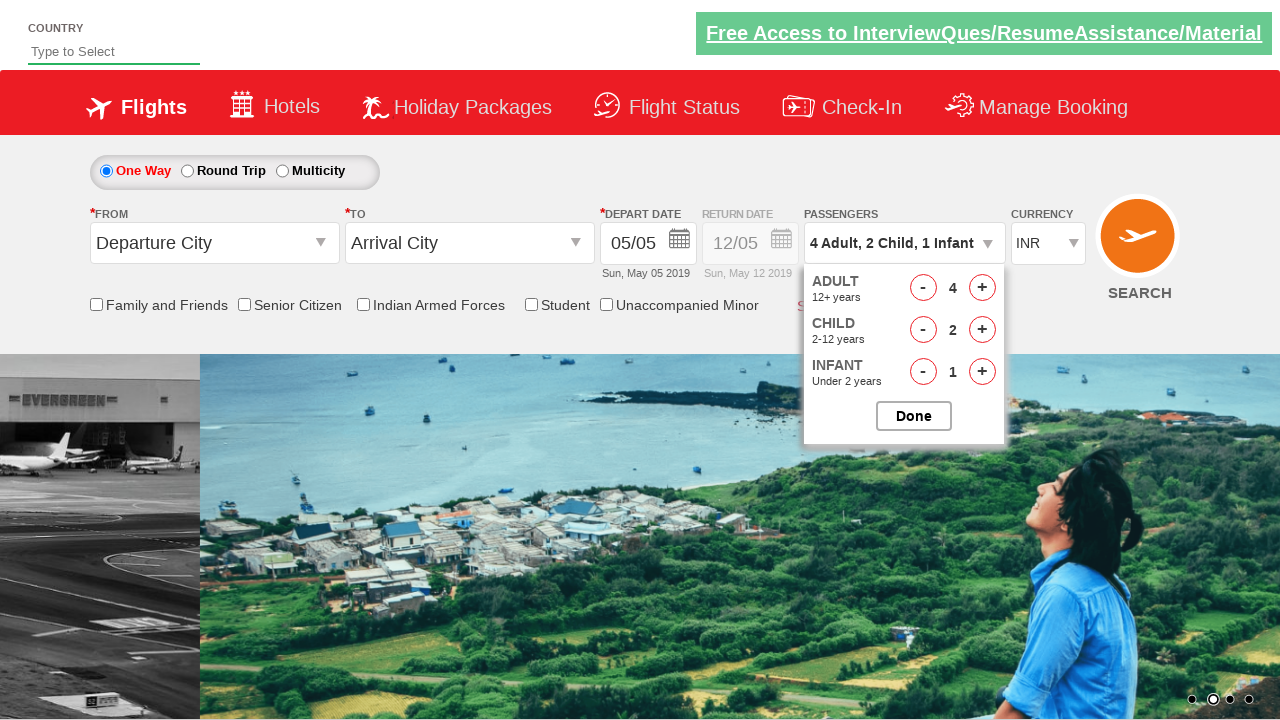

Incremented infant count (click 2 of 2) at (982, 372) on #hrefIncInf
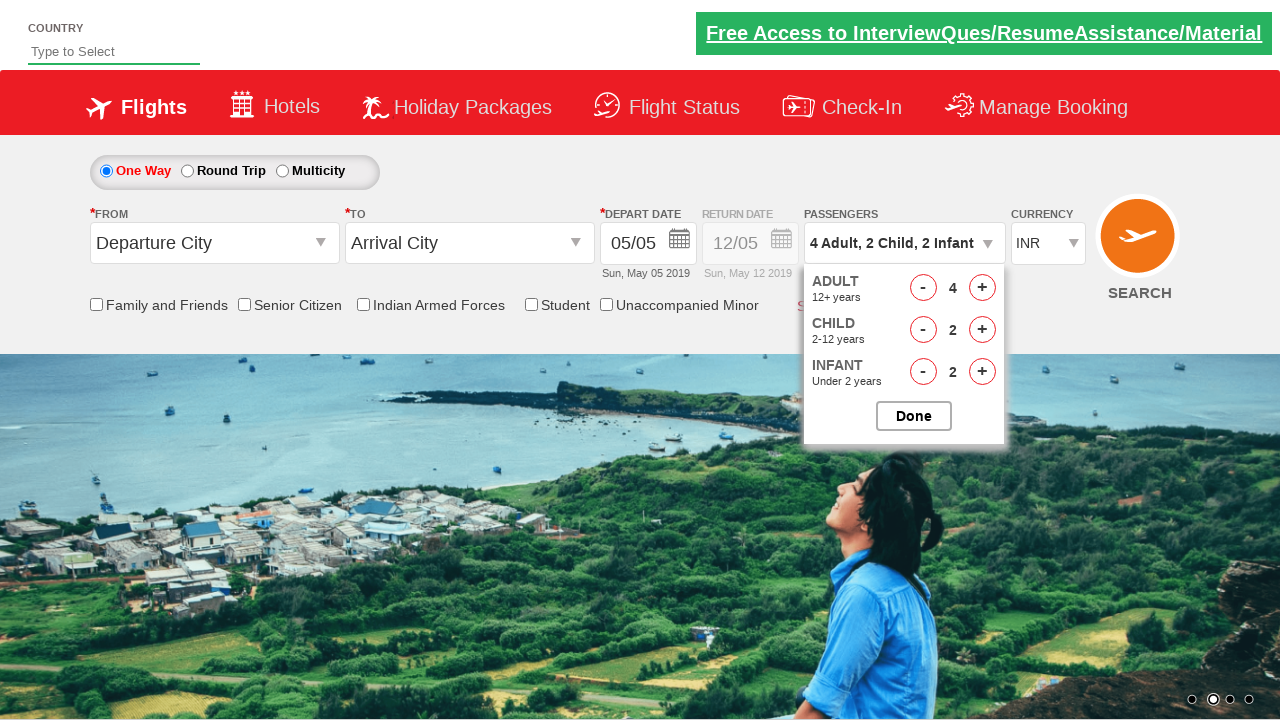

Retrieved final passenger info text: 4 Adult, 2 Child, 2 Infant
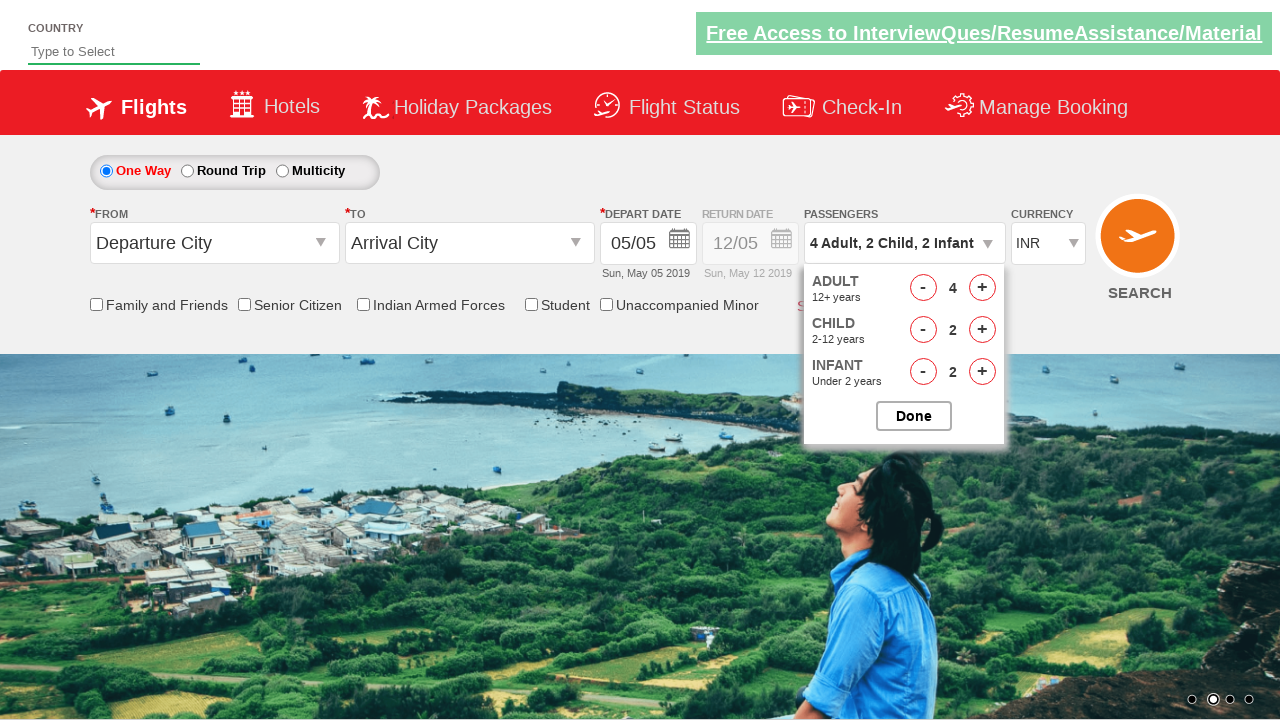

Closed passenger selection dropdown at (914, 416) on #btnclosepaxoption
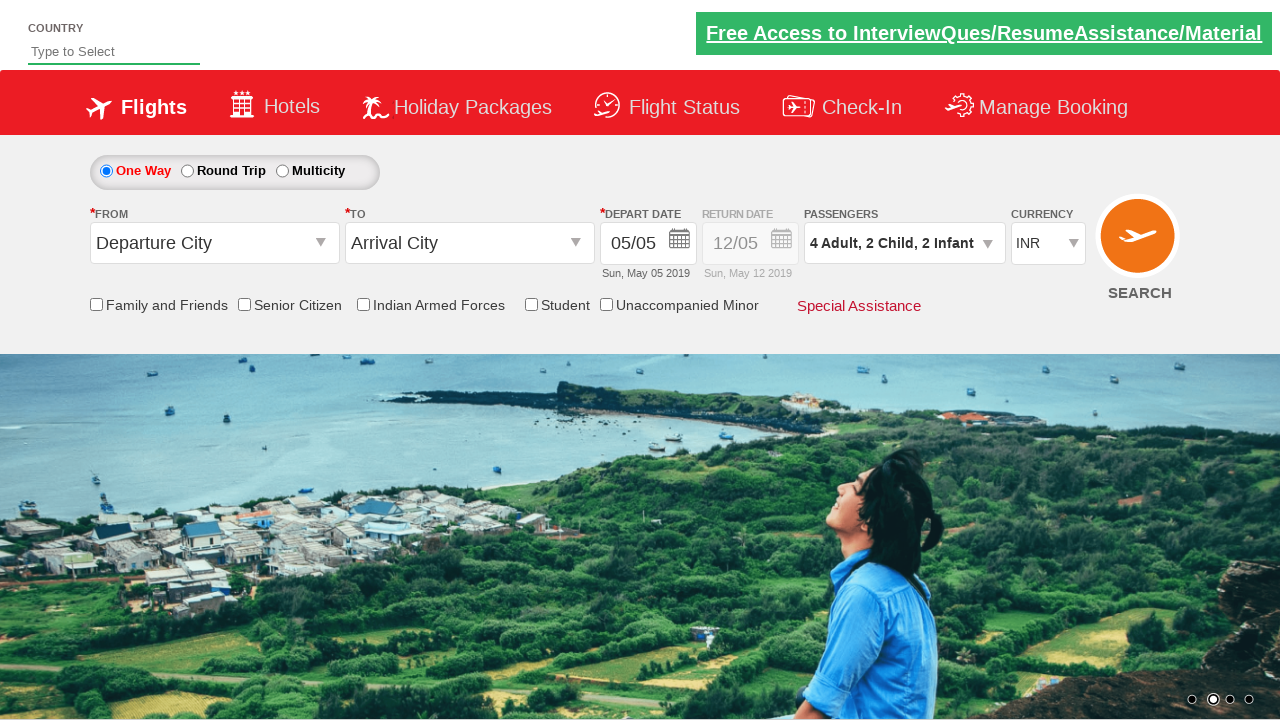

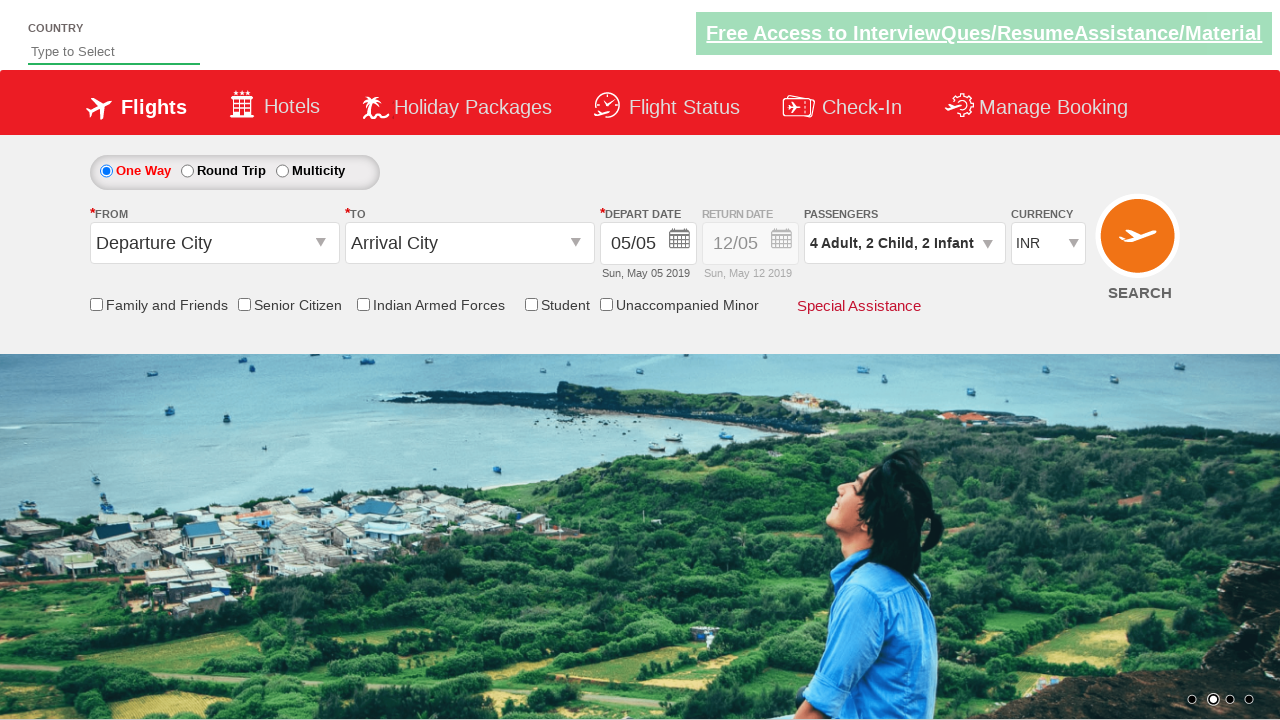